Tests handling of child windows/tabs by clicking a link that opens a new page, extracting text from the new page, and typing it into the original page's username field

Starting URL: https://www.rahulshettyacademy.com/loginpagePractise/

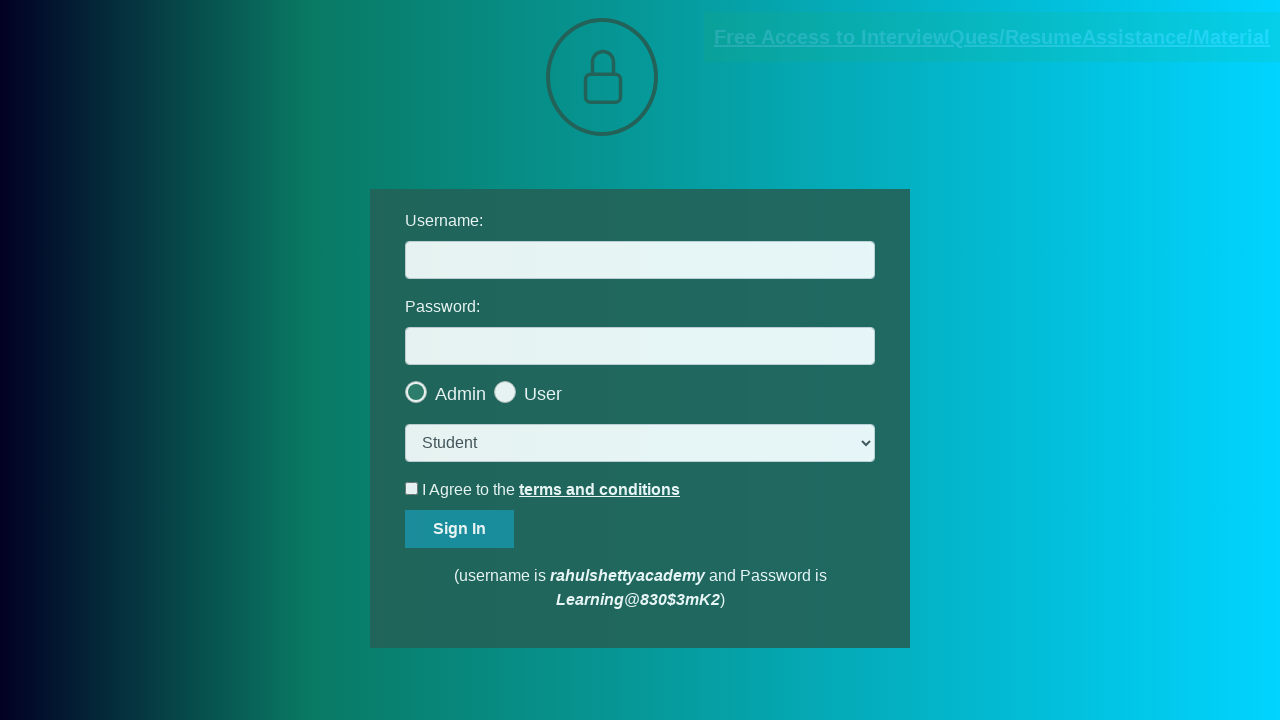

Located document link element
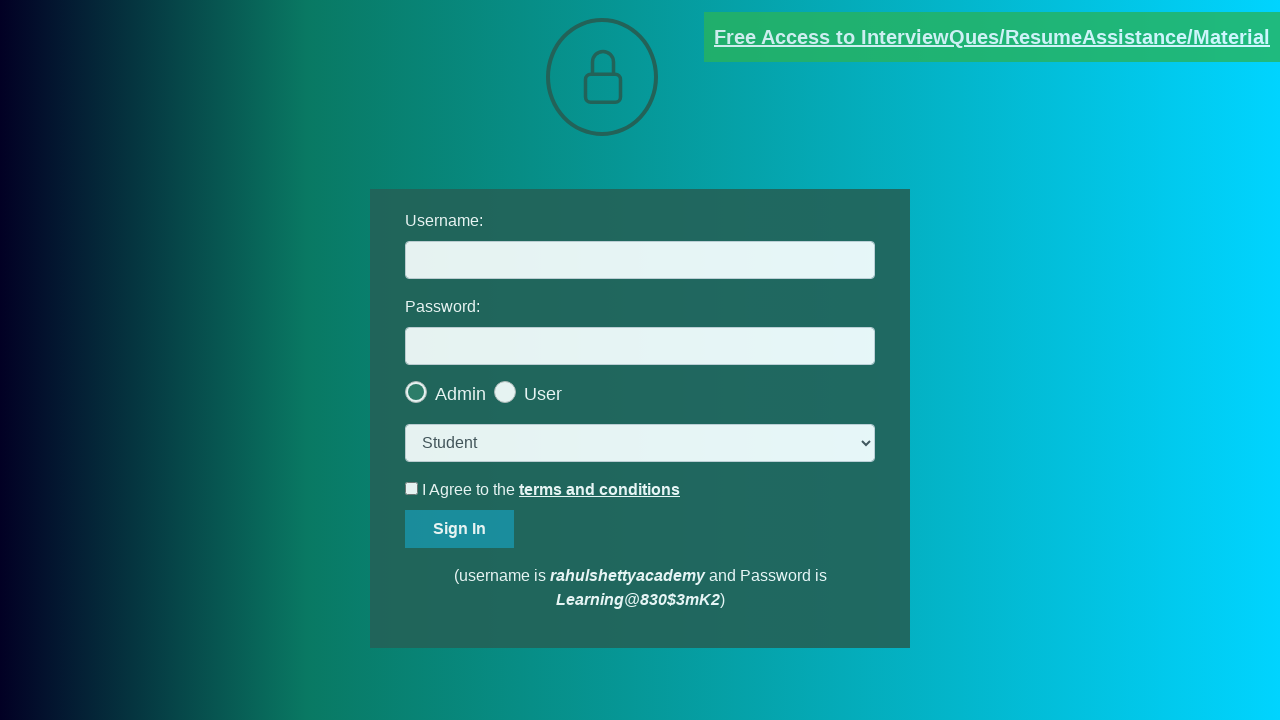

Located username input field
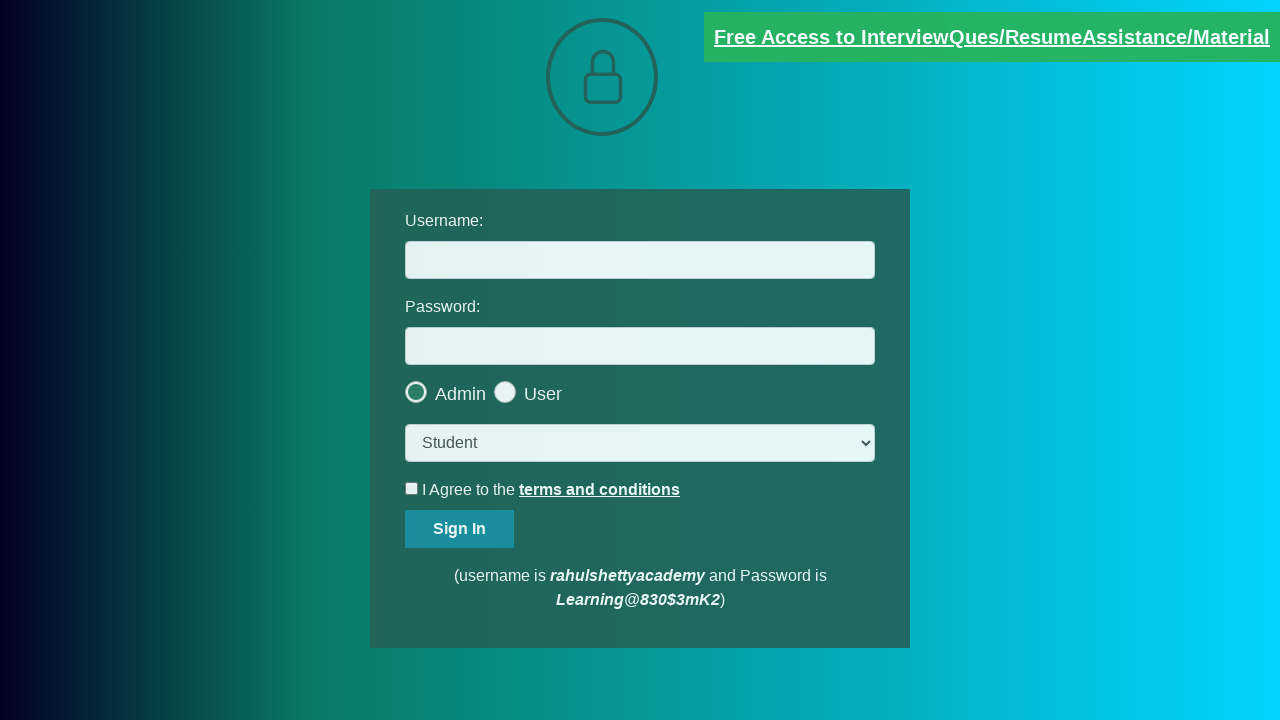

Clicked document link to open new page at (992, 37) on [href*='documents-request']
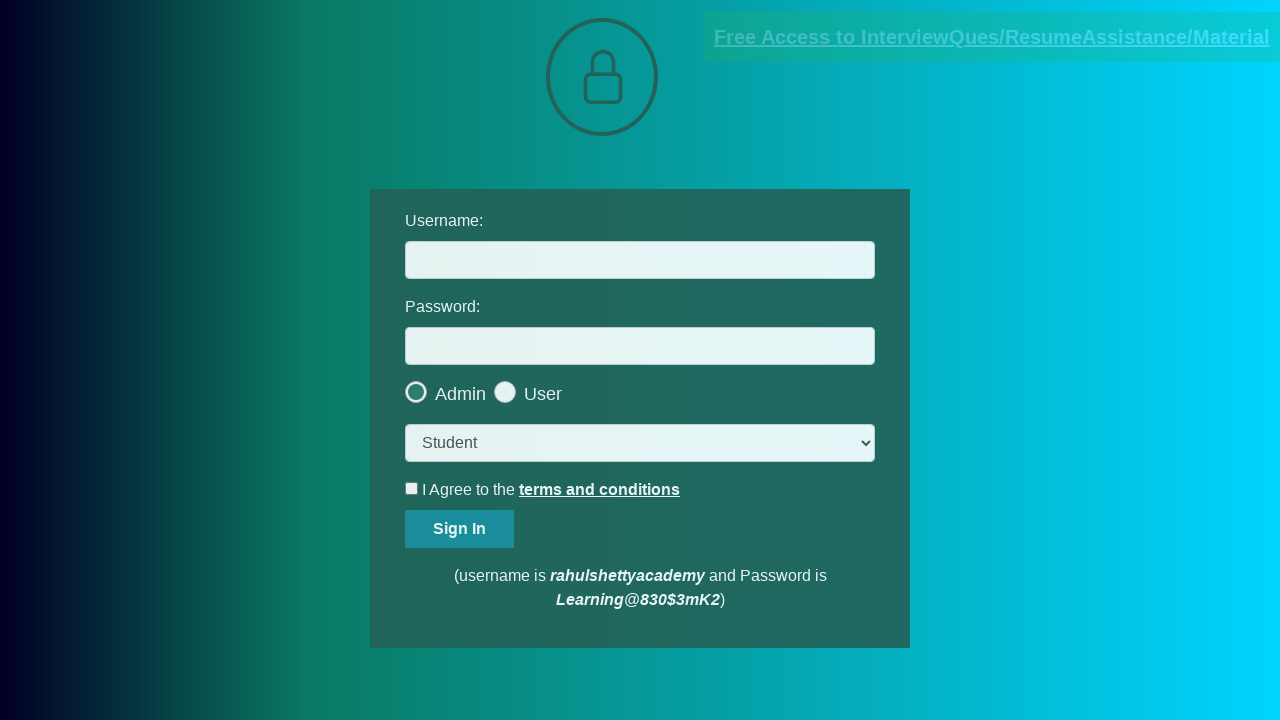

Captured new page/tab reference
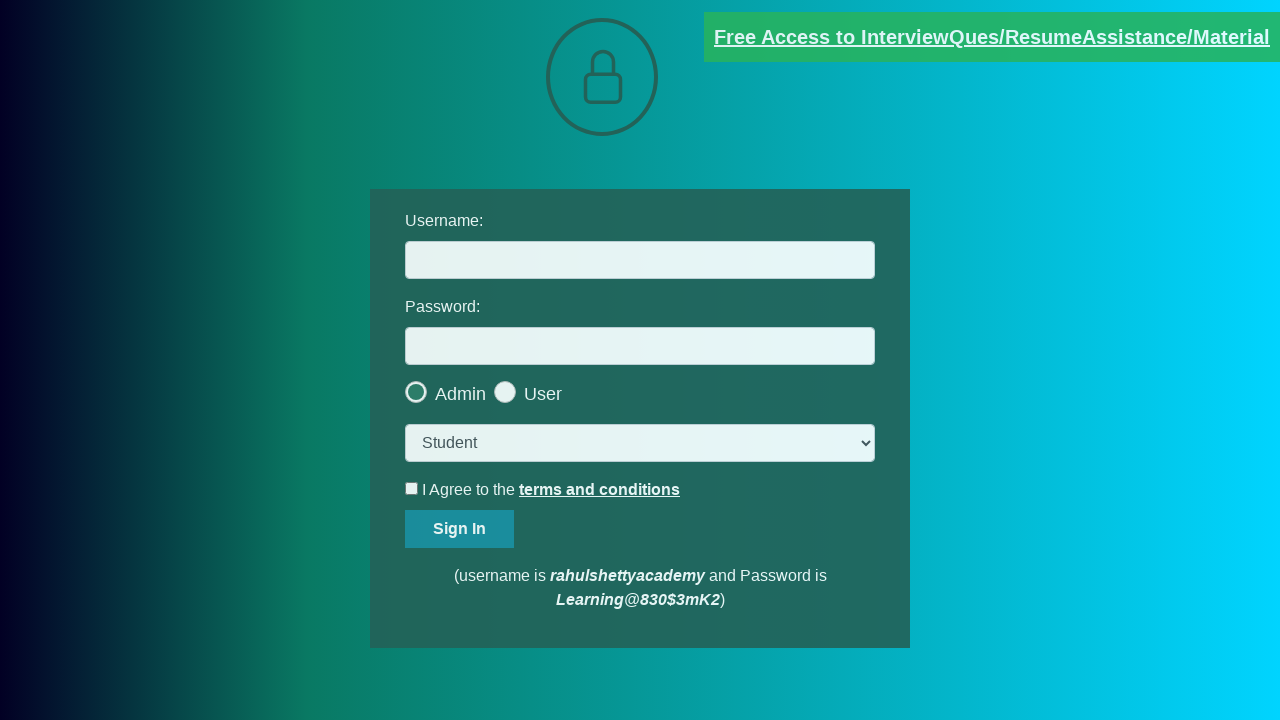

New page loaded successfully
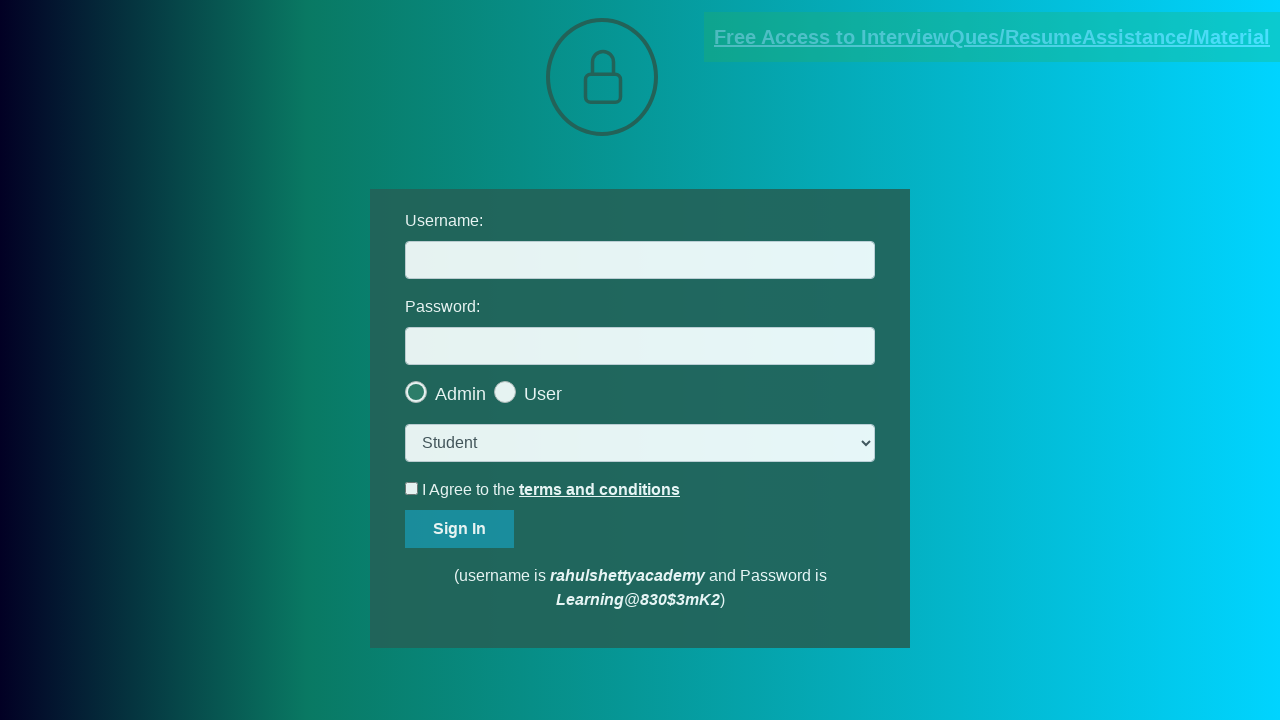

Extracted text from new page red element
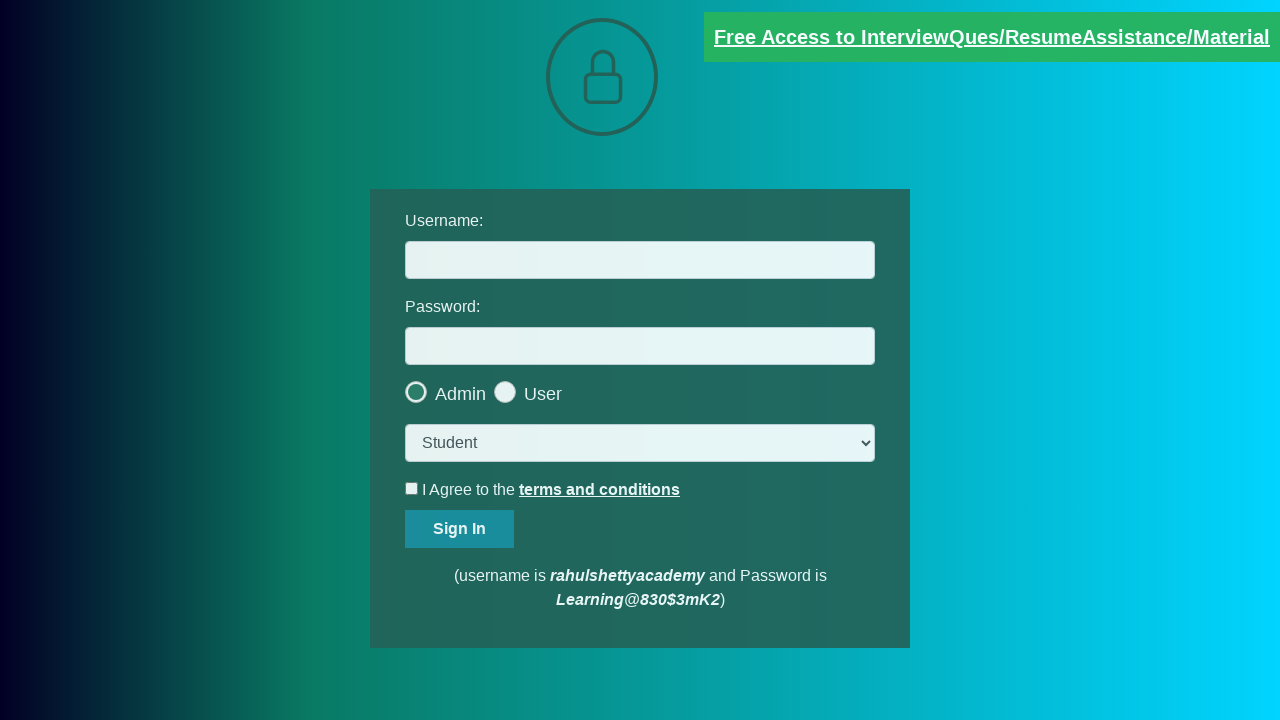

Split text by @ symbol to extract domain
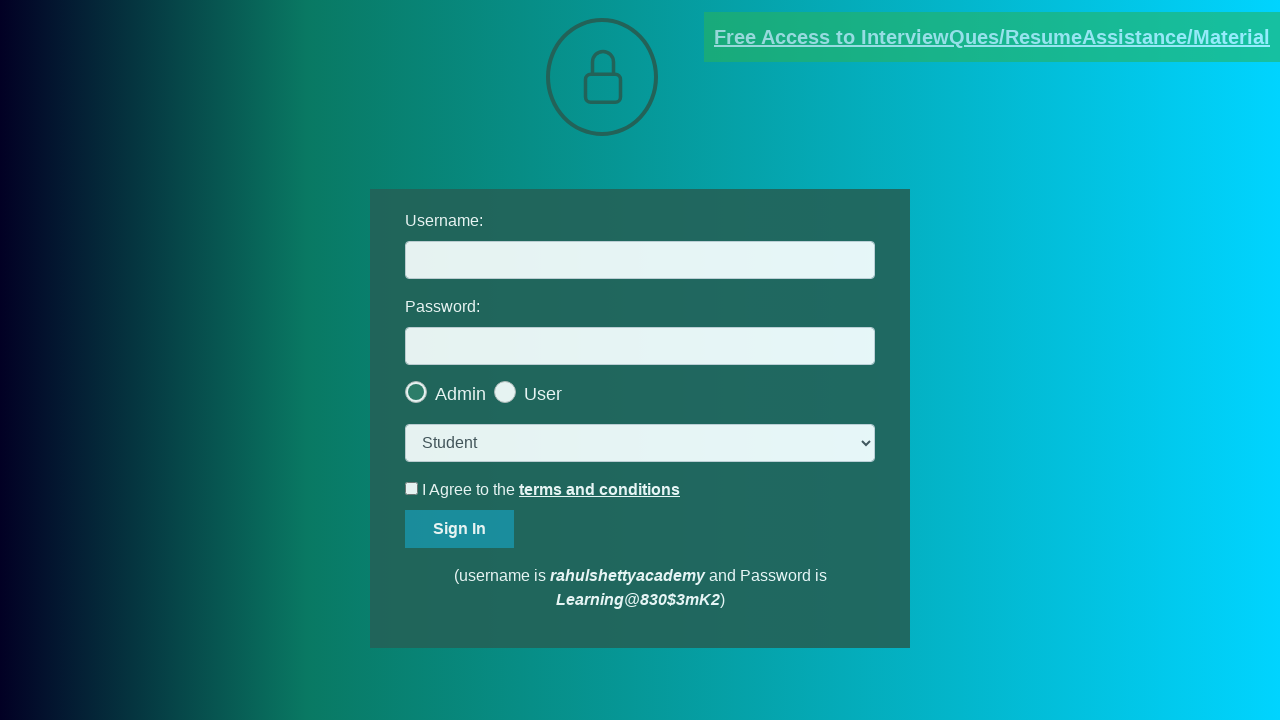

Extracted domain: rahulshettyacademy.com
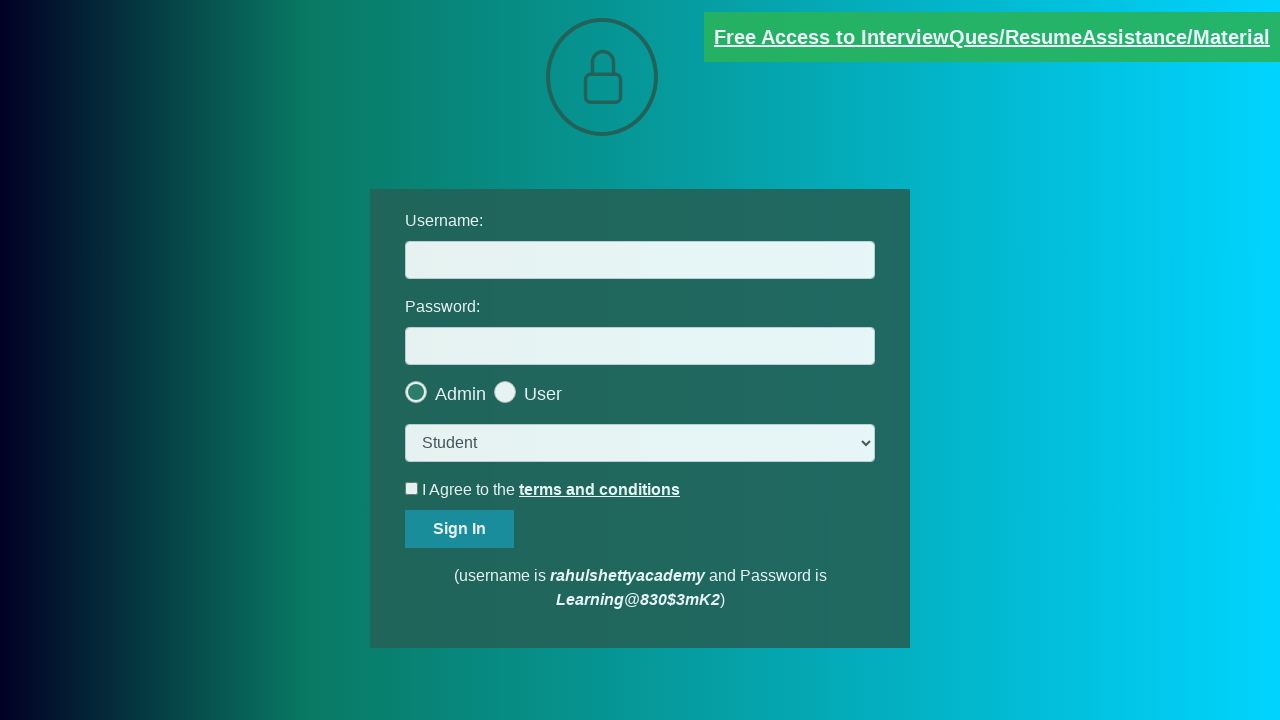

Extracted username value: rahulshettyacademy
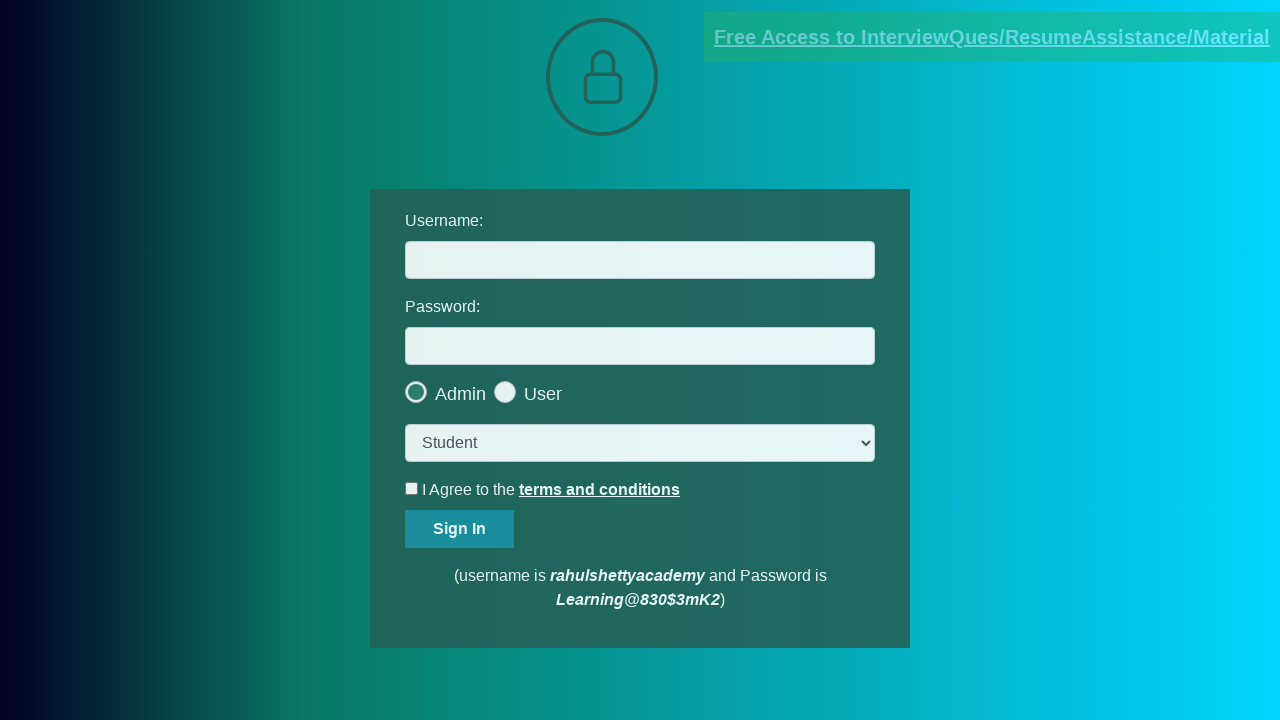

Typed 'rahulshettyacademy' into username field on original page on #username
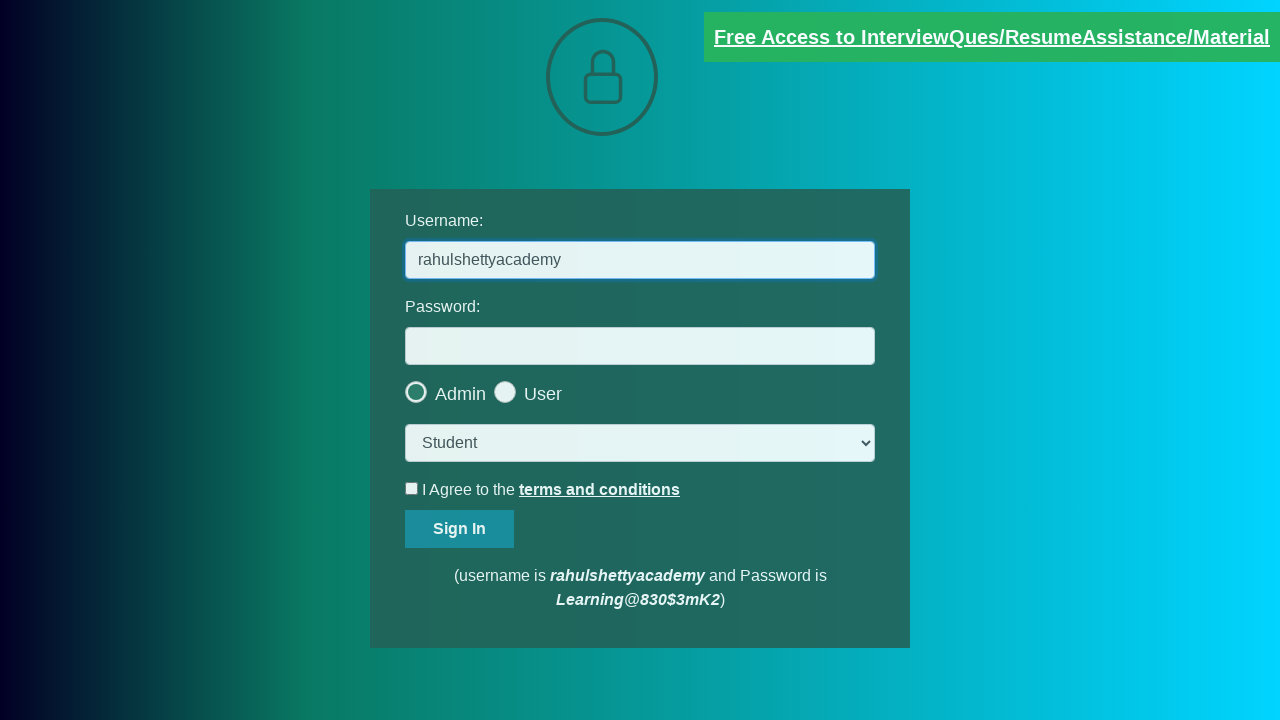

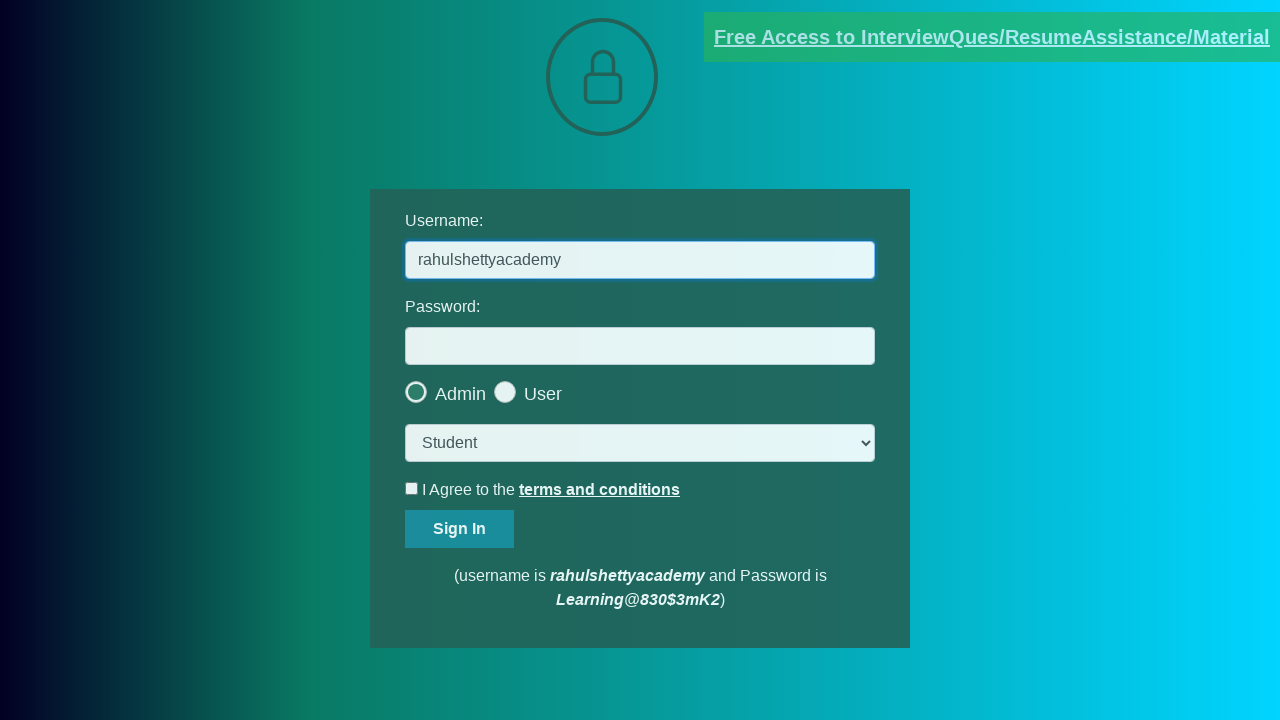